Tests file upload functionality by selecting a file via the file input element and submitting the upload form, then verifying the success message is displayed.

Starting URL: https://the-internet.herokuapp.com/upload

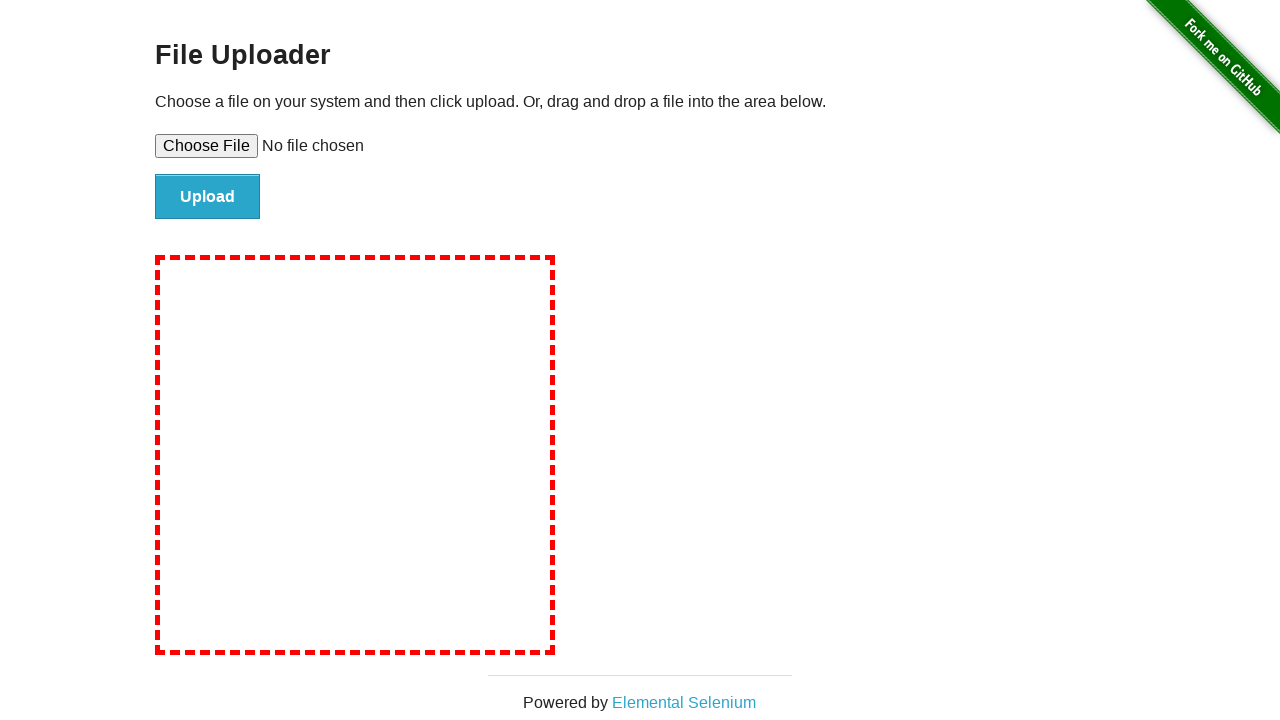

Set file input to TestUploadFile.txt
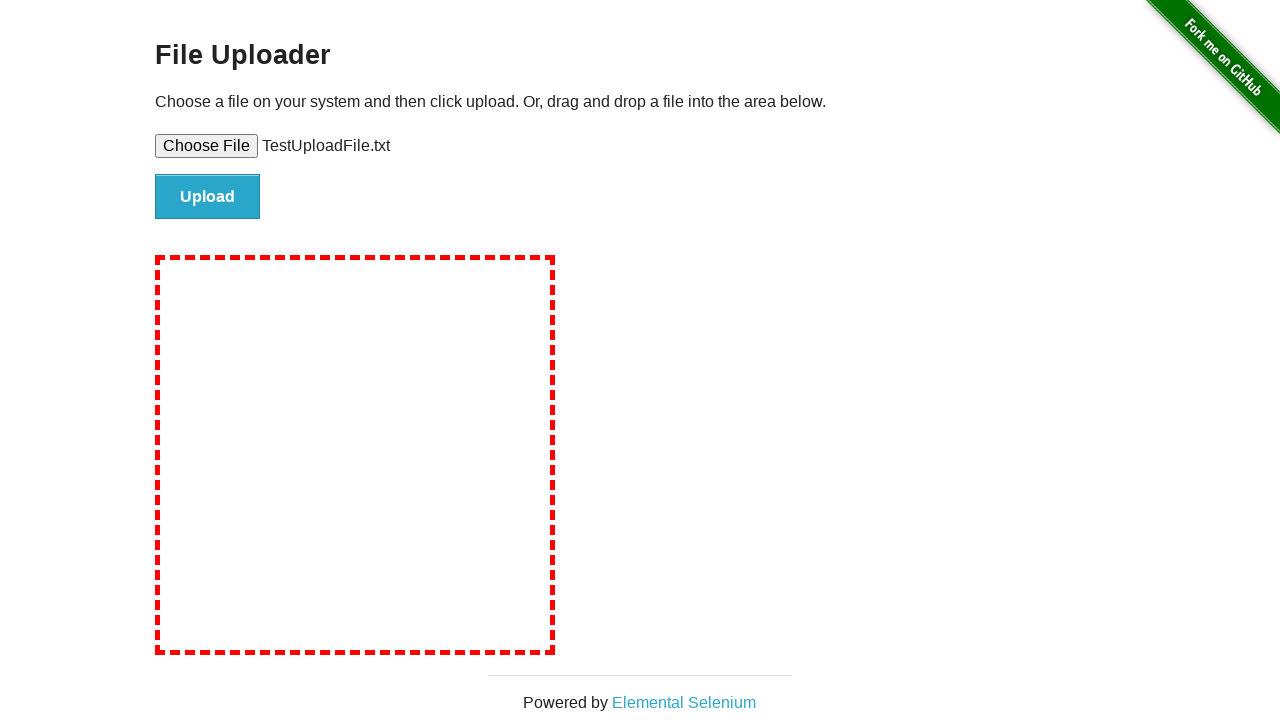

Clicked the Upload button at (208, 197) on #file-submit
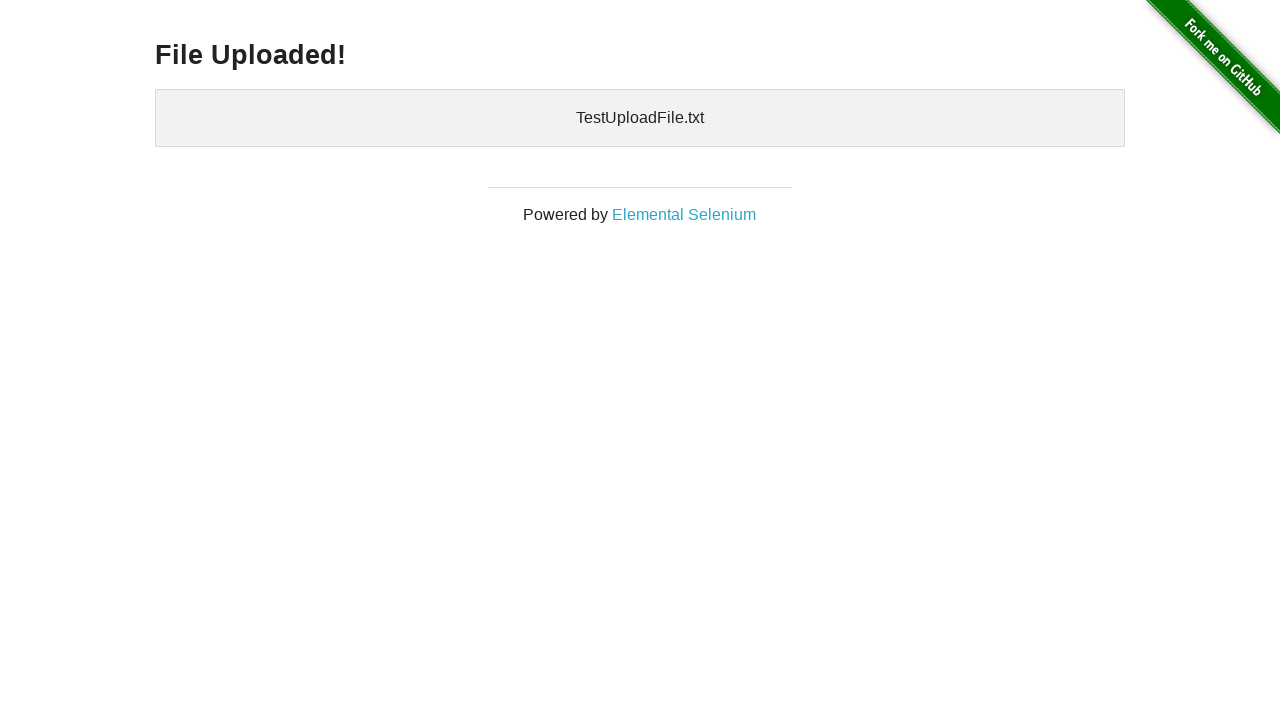

File upload success message became visible
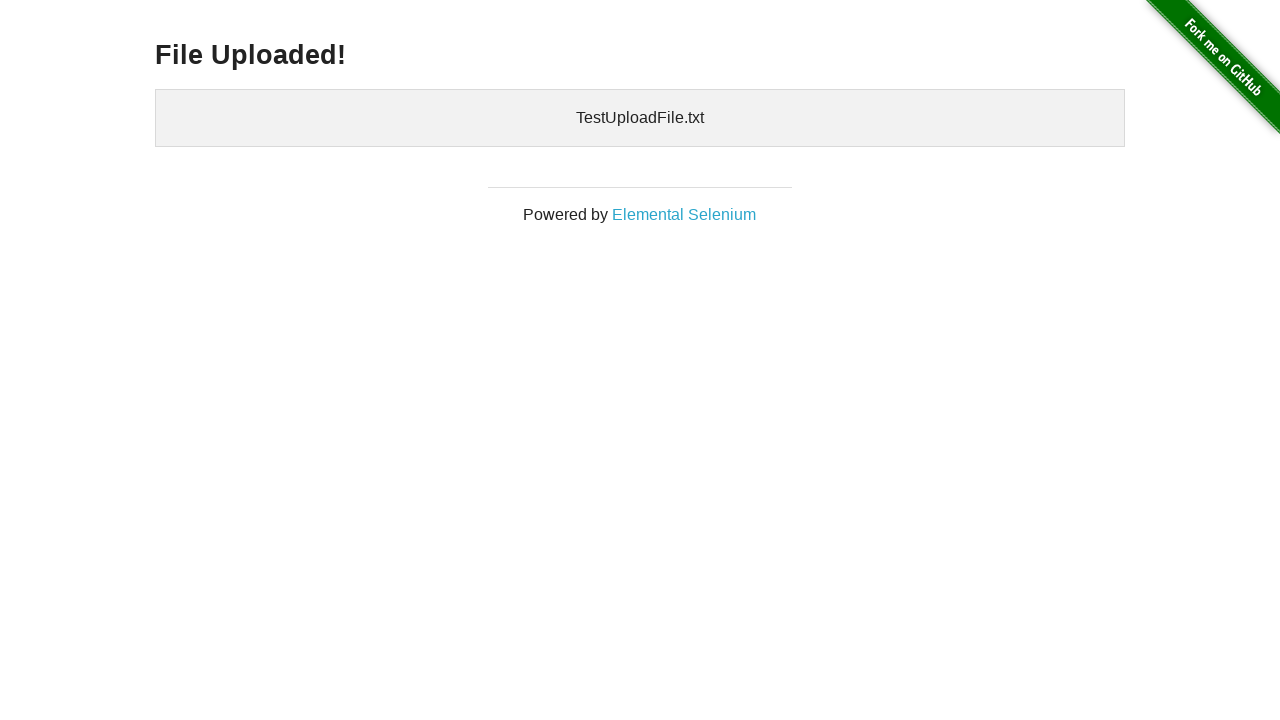

Verified success message is visible
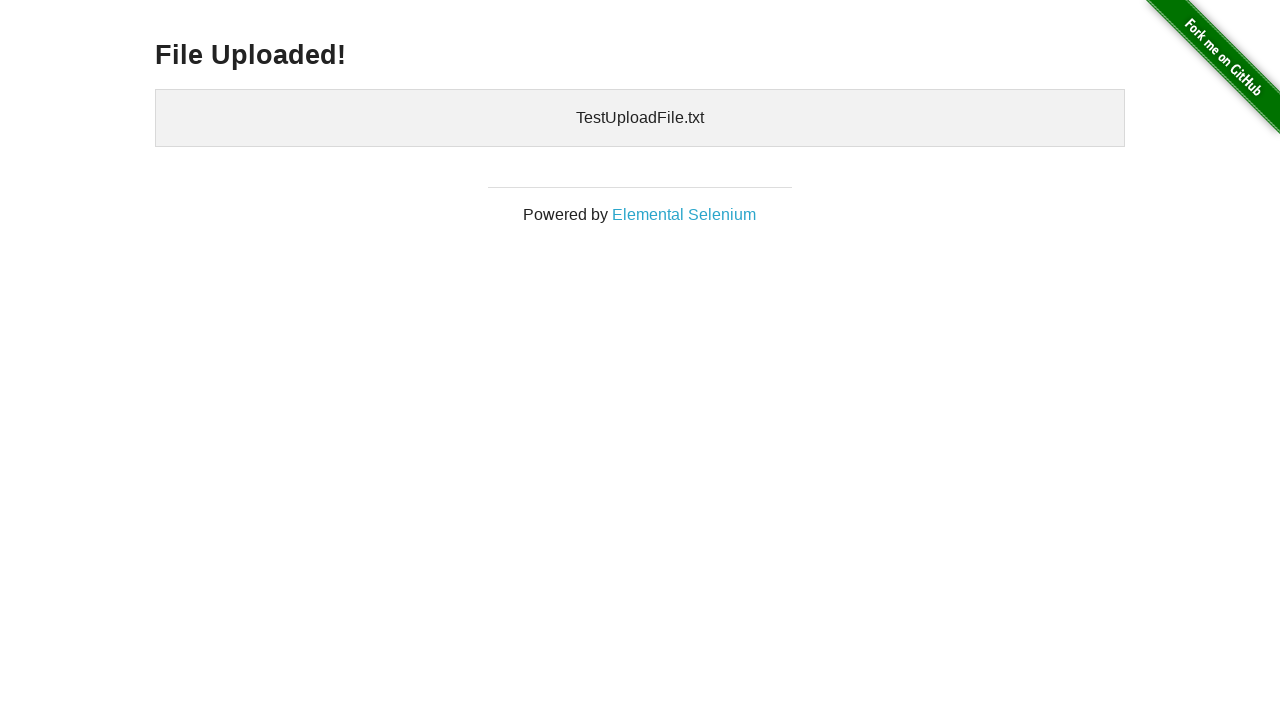

Cleaned up temporary test file
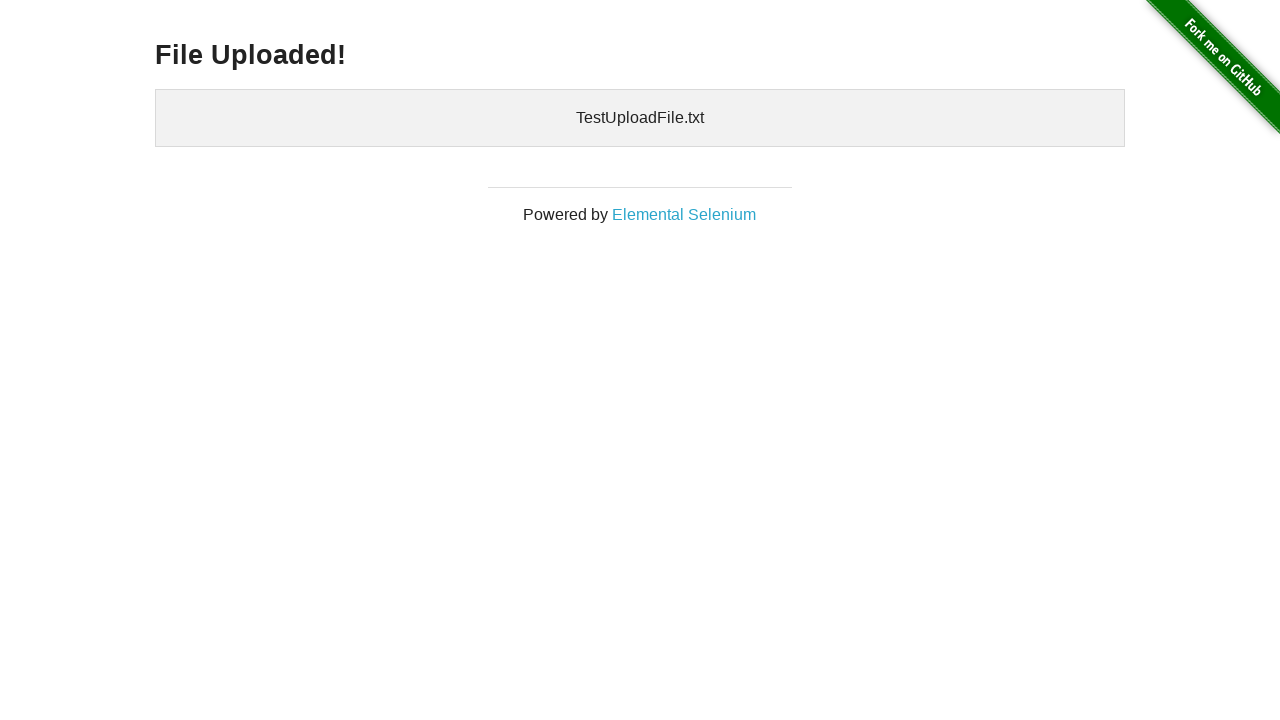

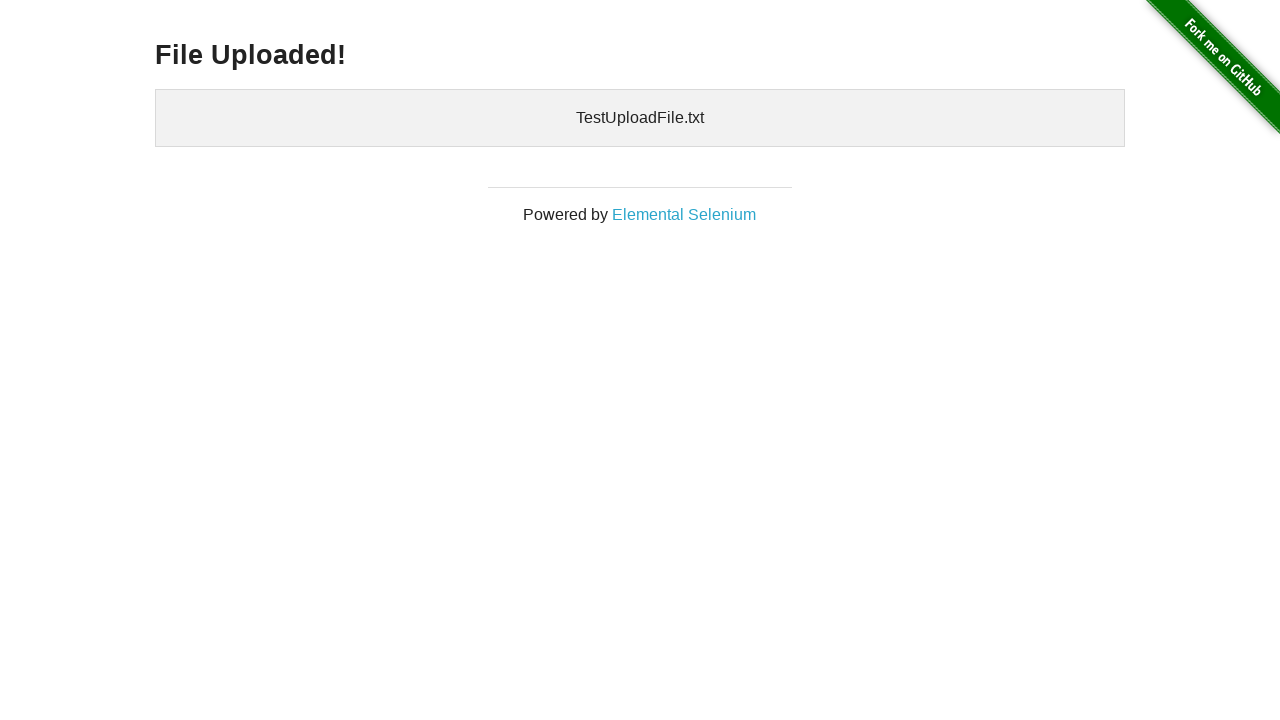